Tests a text box form by filling in full name, email, current address and permanent address fields, then submitting the form and verifying the displayed results

Starting URL: http://demoqa.com/text-box

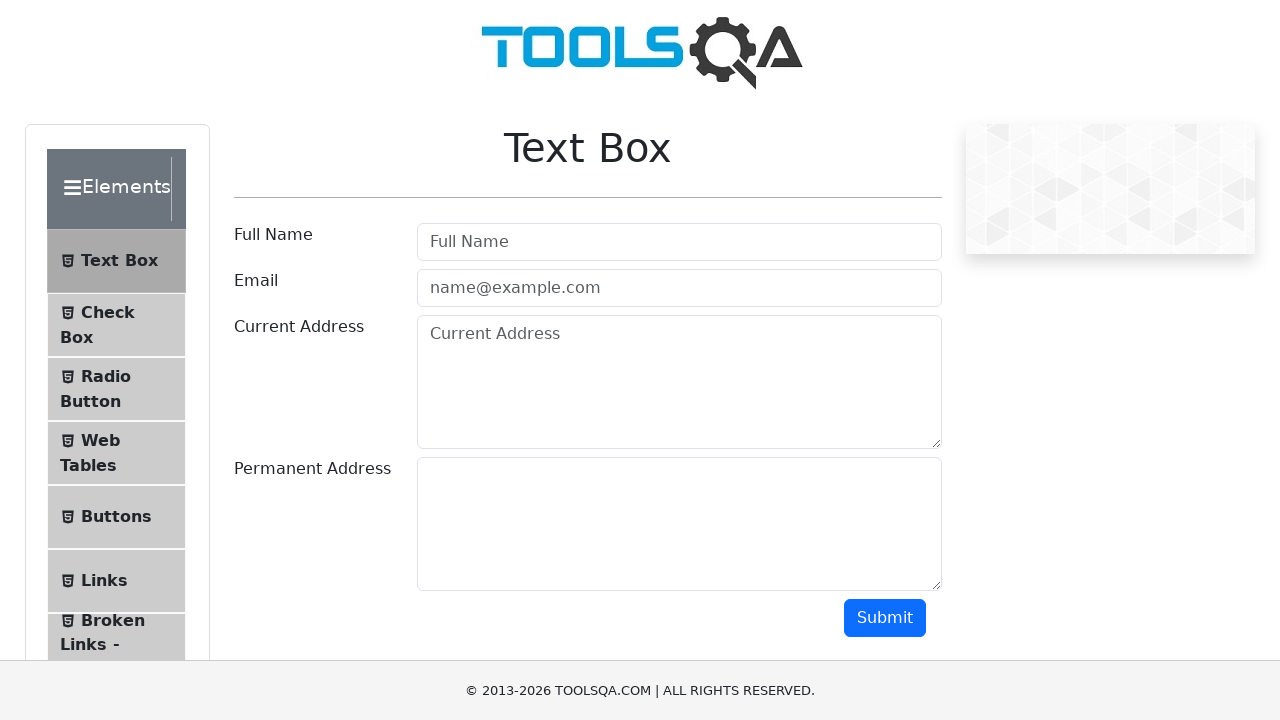

Filled full name field with 'Automation' on #userName
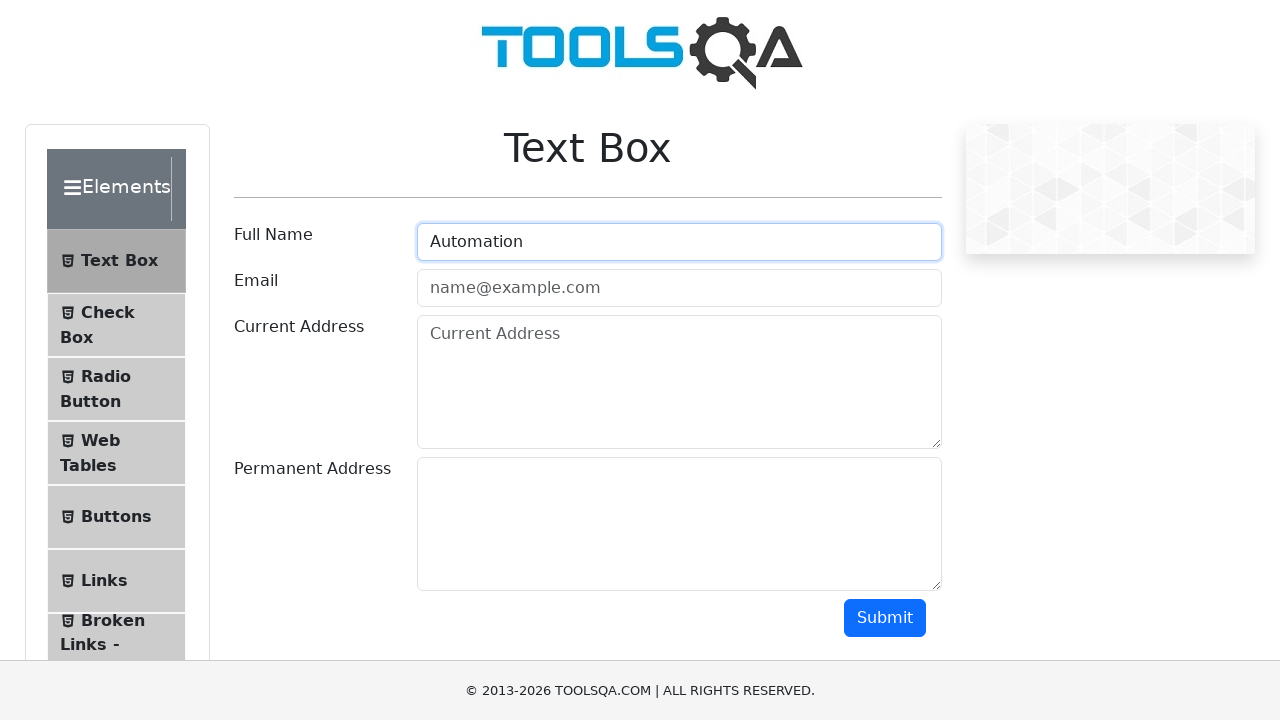

Filled email field with 'Testing@gmail.com' on #userEmail
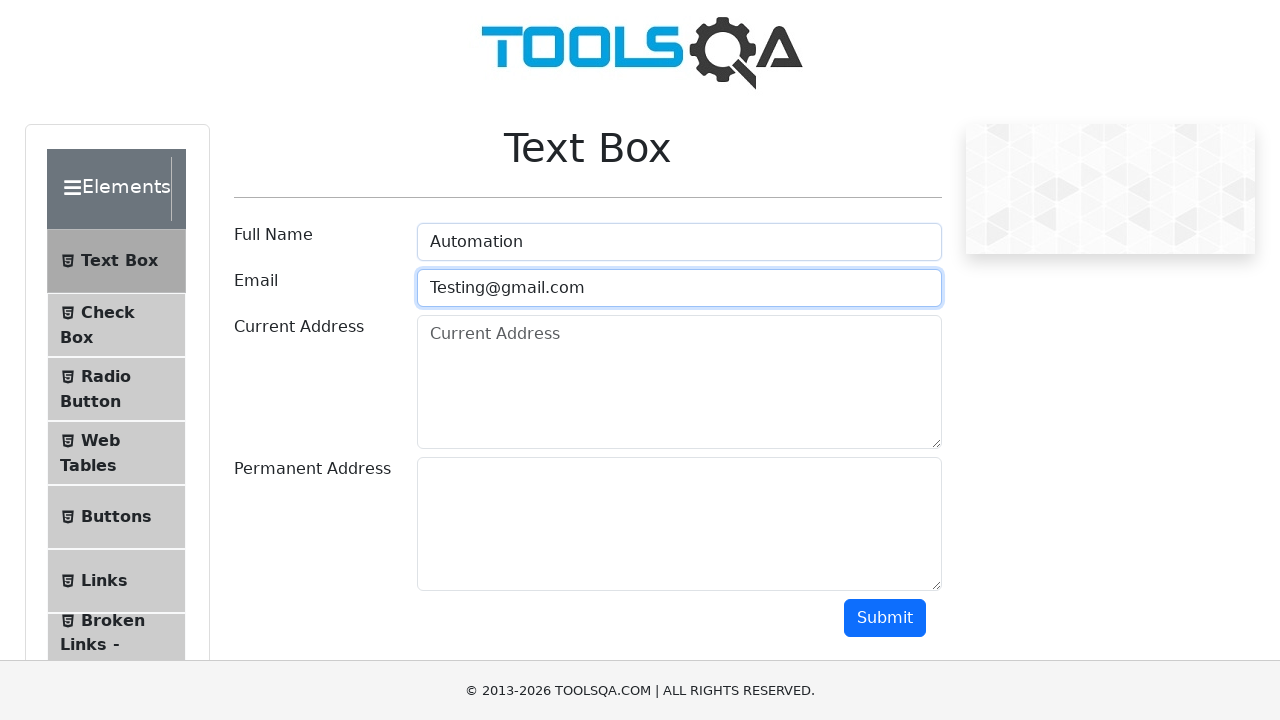

Filled current address field with 'Testing Current Address' on #currentAddress
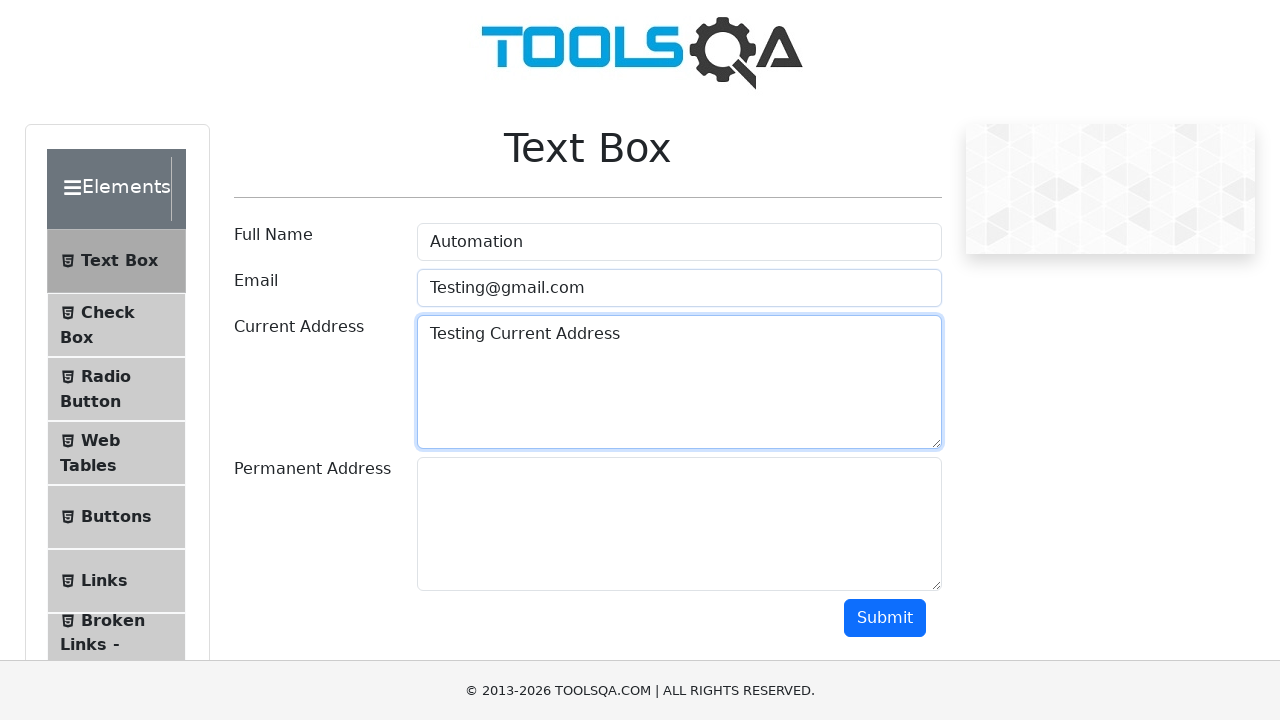

Filled permanent address field with 'Testing Permanent Address' on #permanentAddress
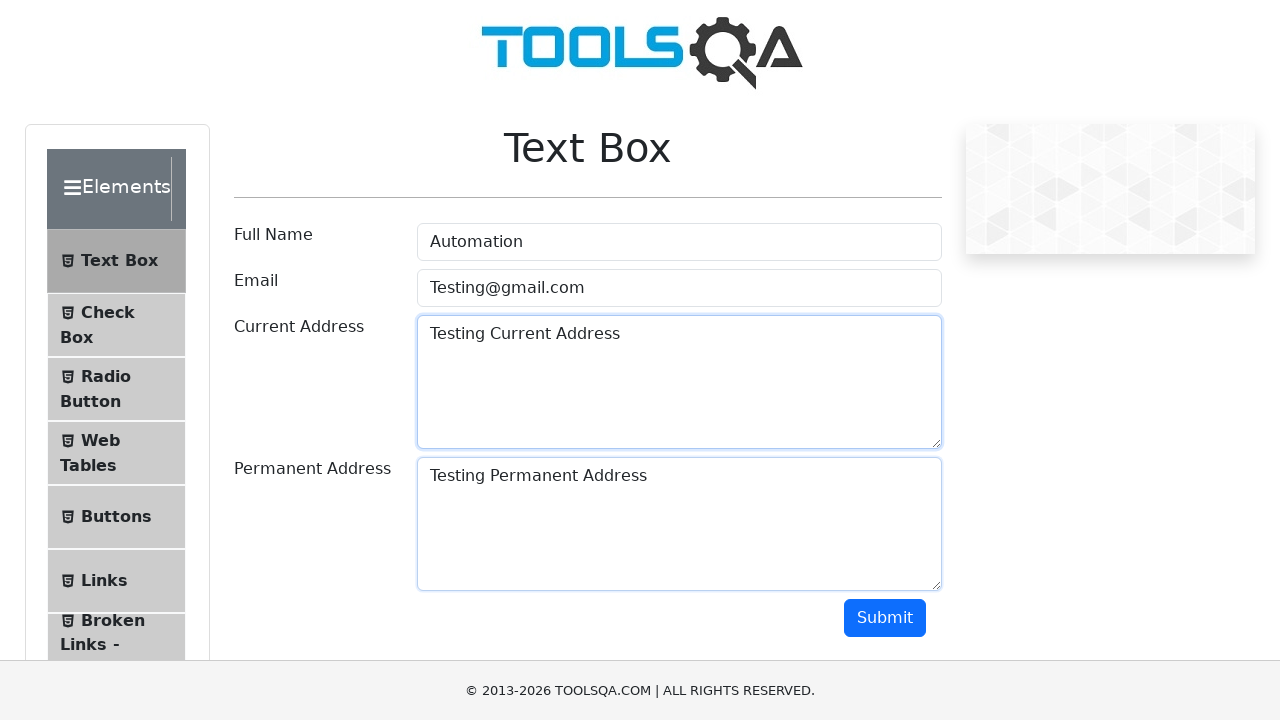

Clicked submit button to submit the form at (885, 618) on #submit
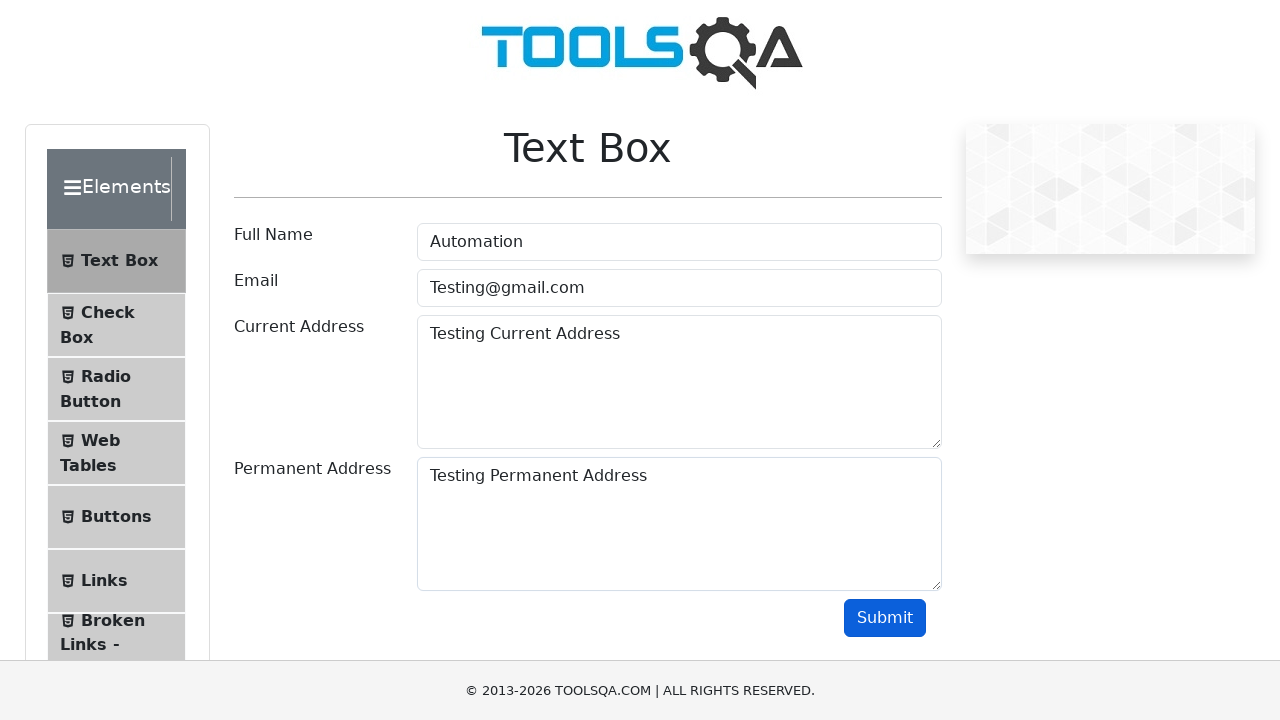

Results section loaded with name field visible
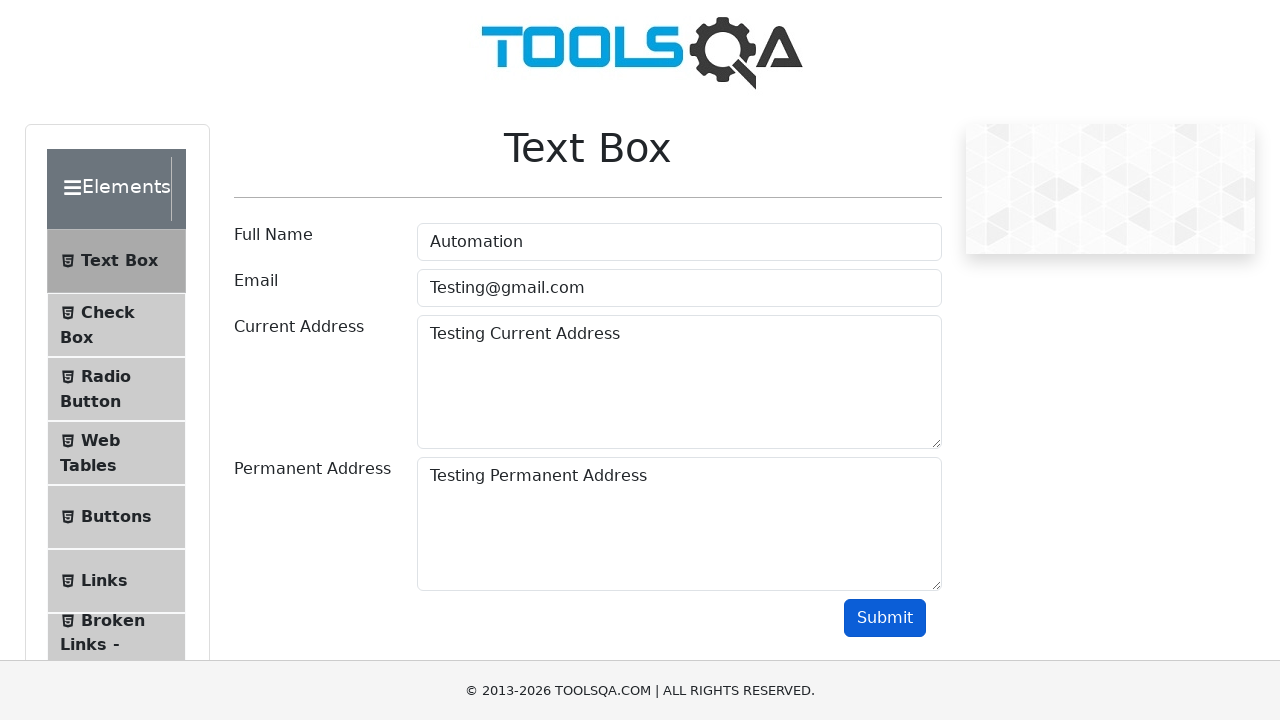

Retrieved name text from results: 'Automation'
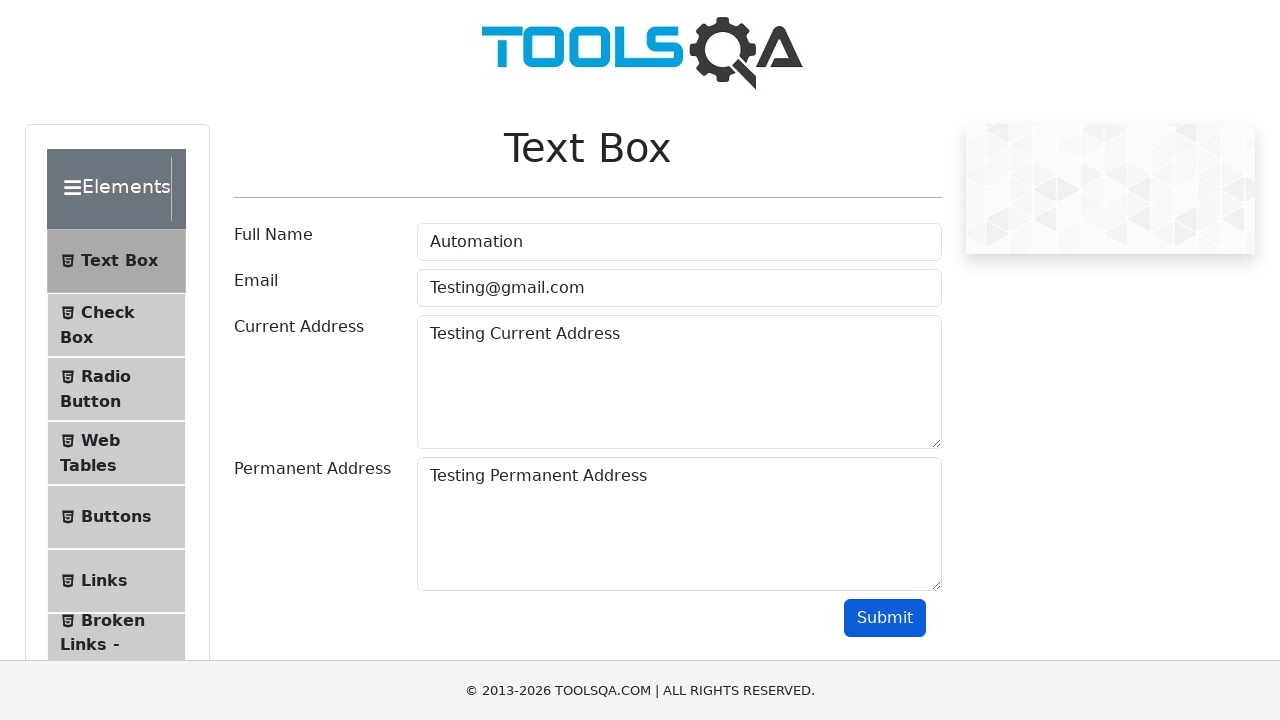

Verified name 'Automation' is displayed correctly in results
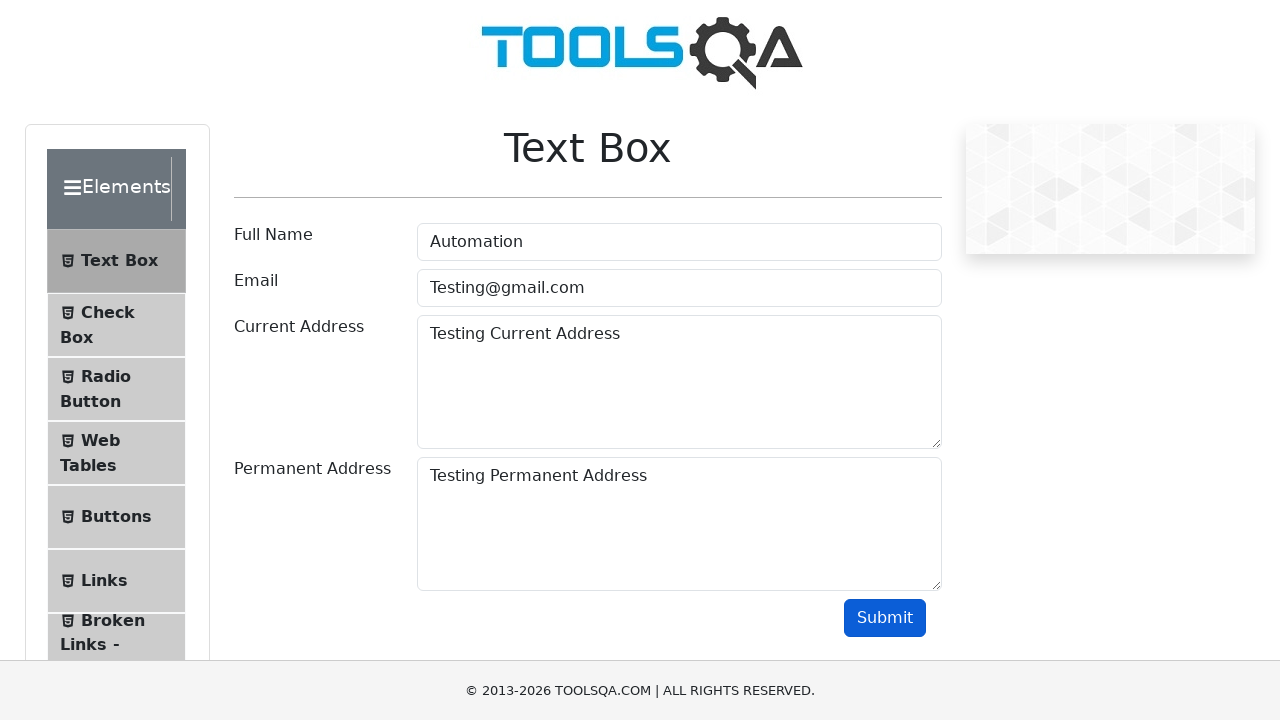

Retrieved email text from results: 'Testing@gmail.com'
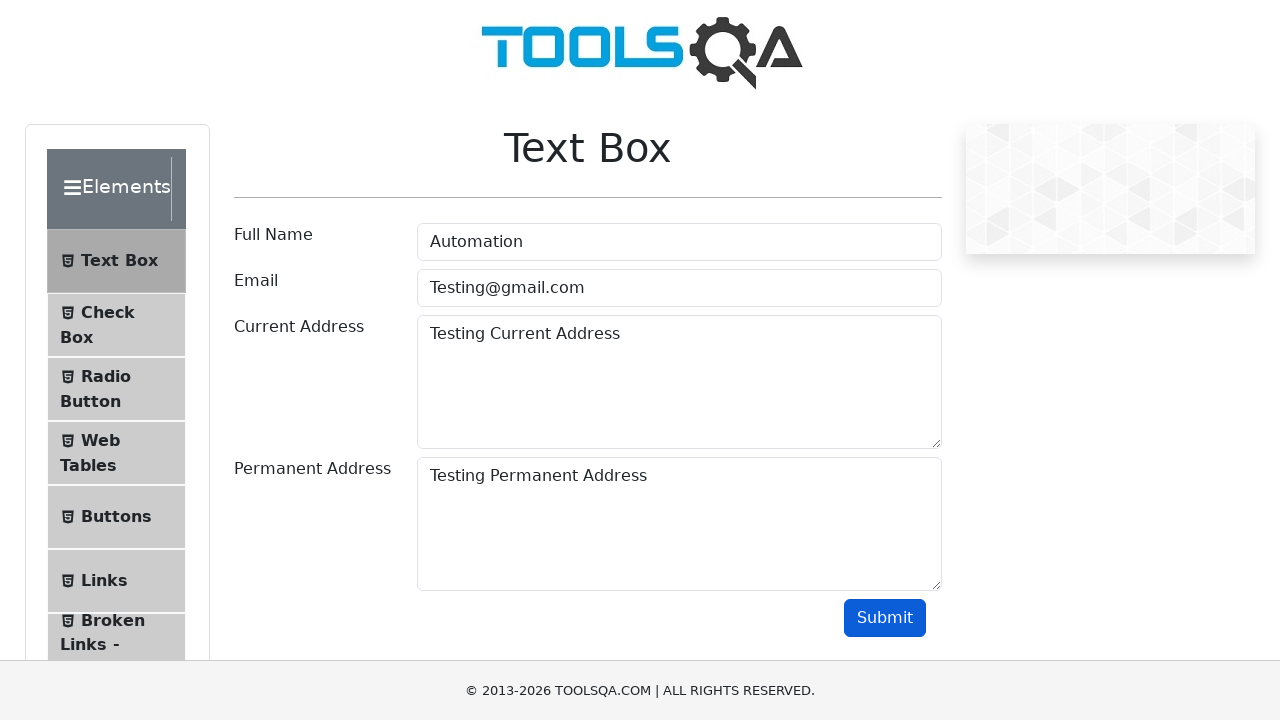

Verified email 'Testing@gmail.com' is displayed correctly in results
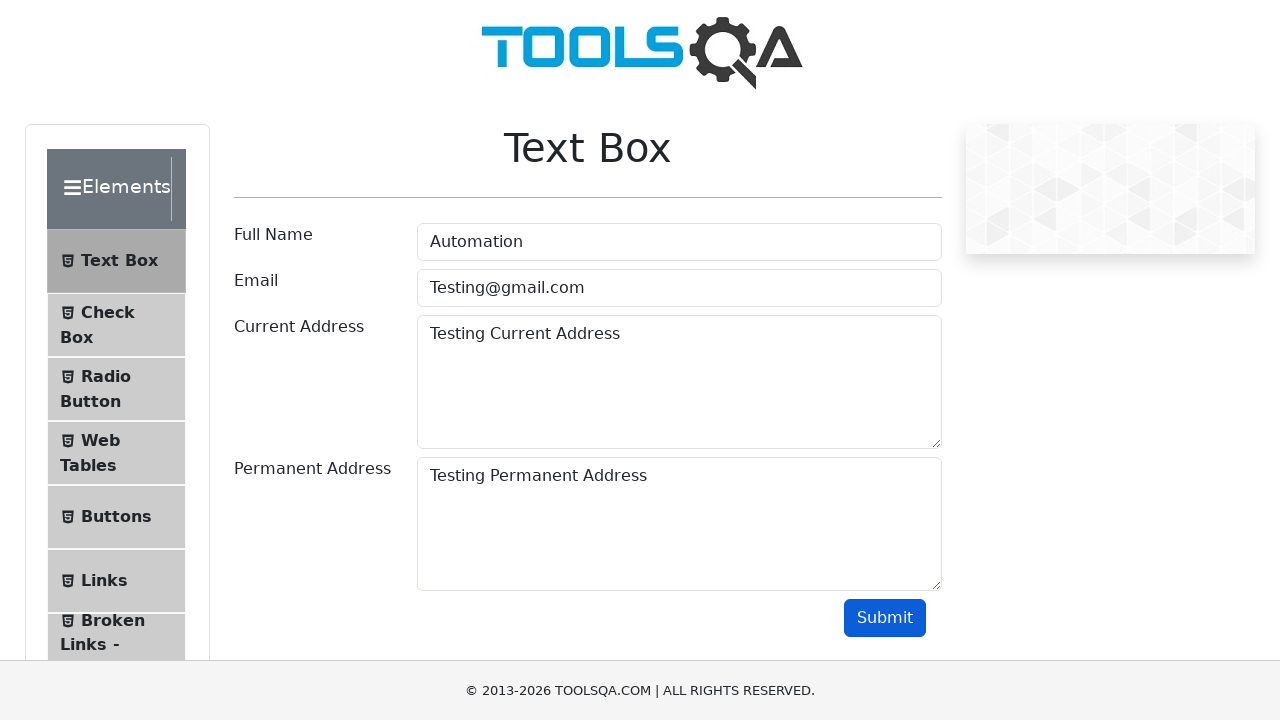

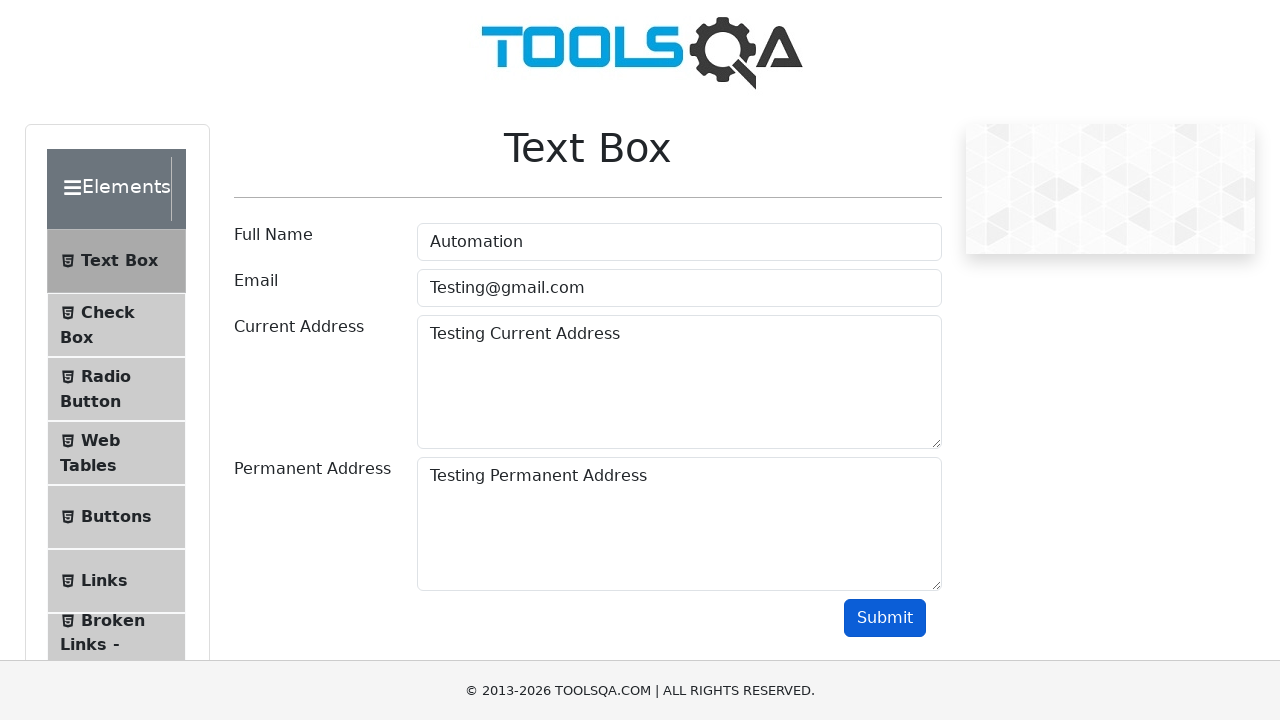